Tests the PDF to Word converter page by navigating to it and clicking the file selection button to initiate the upload process.

Starting URL: https://www.ilovepdf.com/pdf_to_word

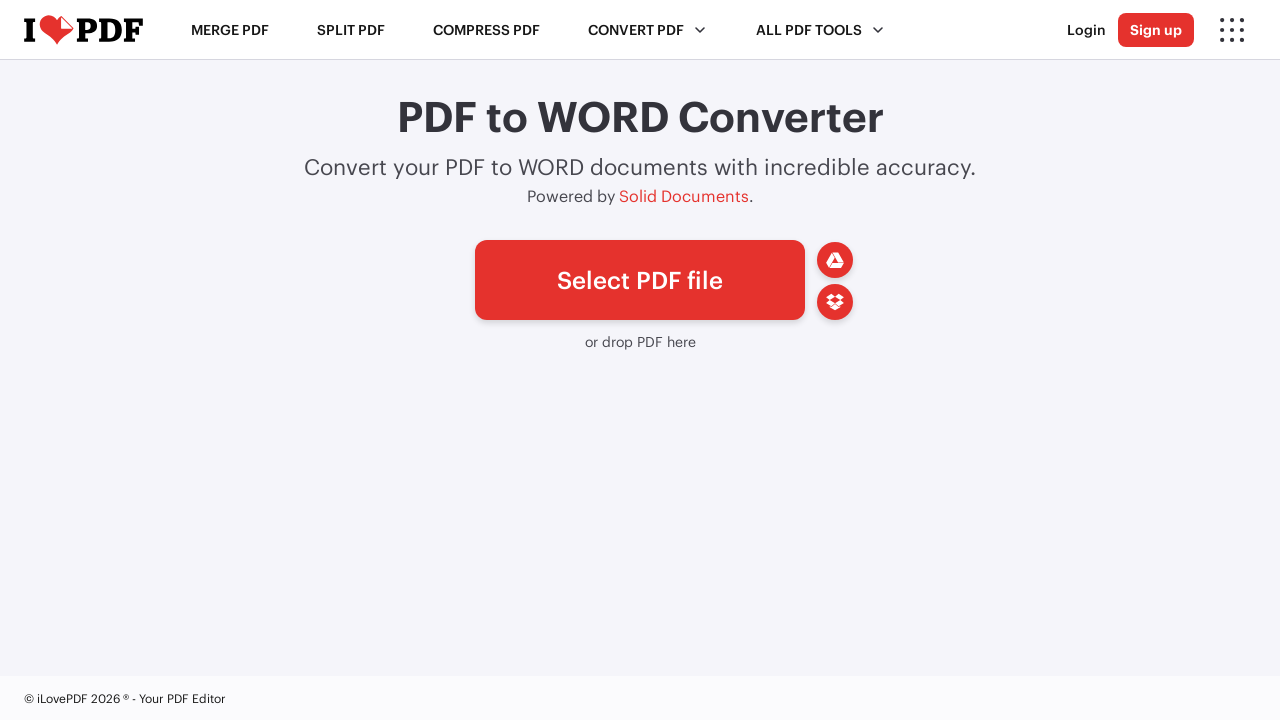

Waited for file picker button to be available
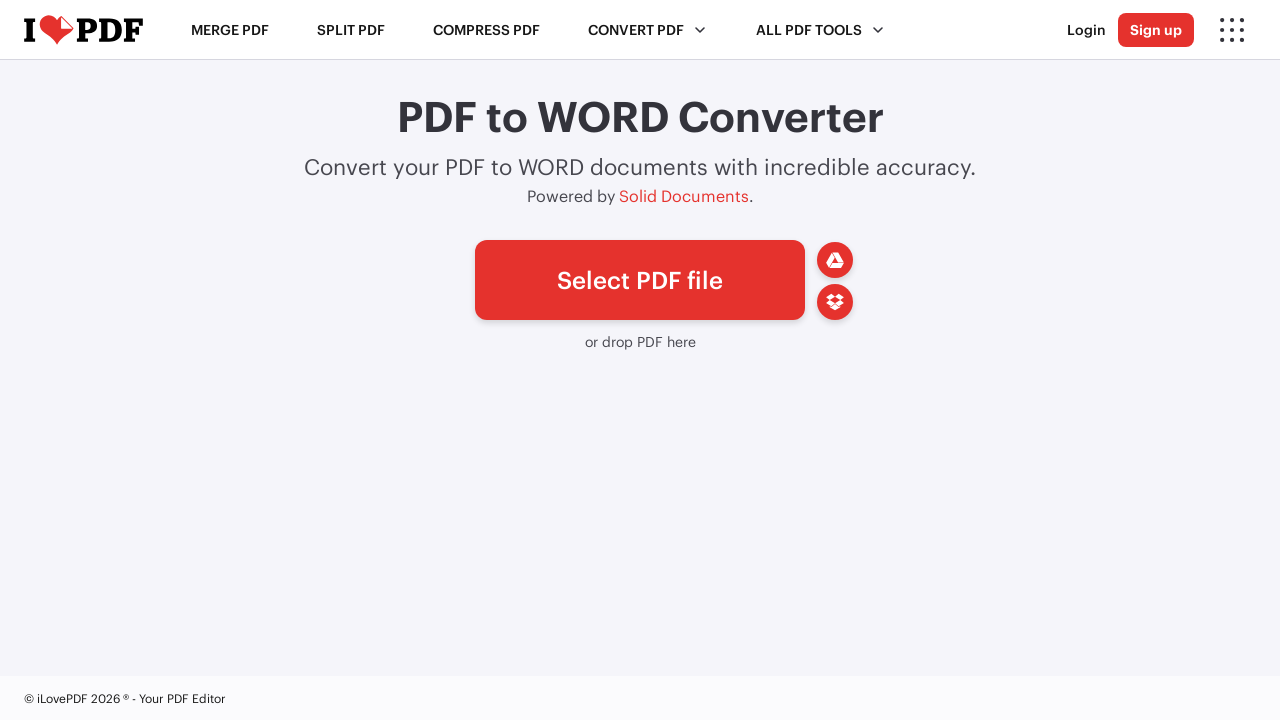

Clicked the 'Select PDF file' button to open file picker at (640, 280) on #pickfiles
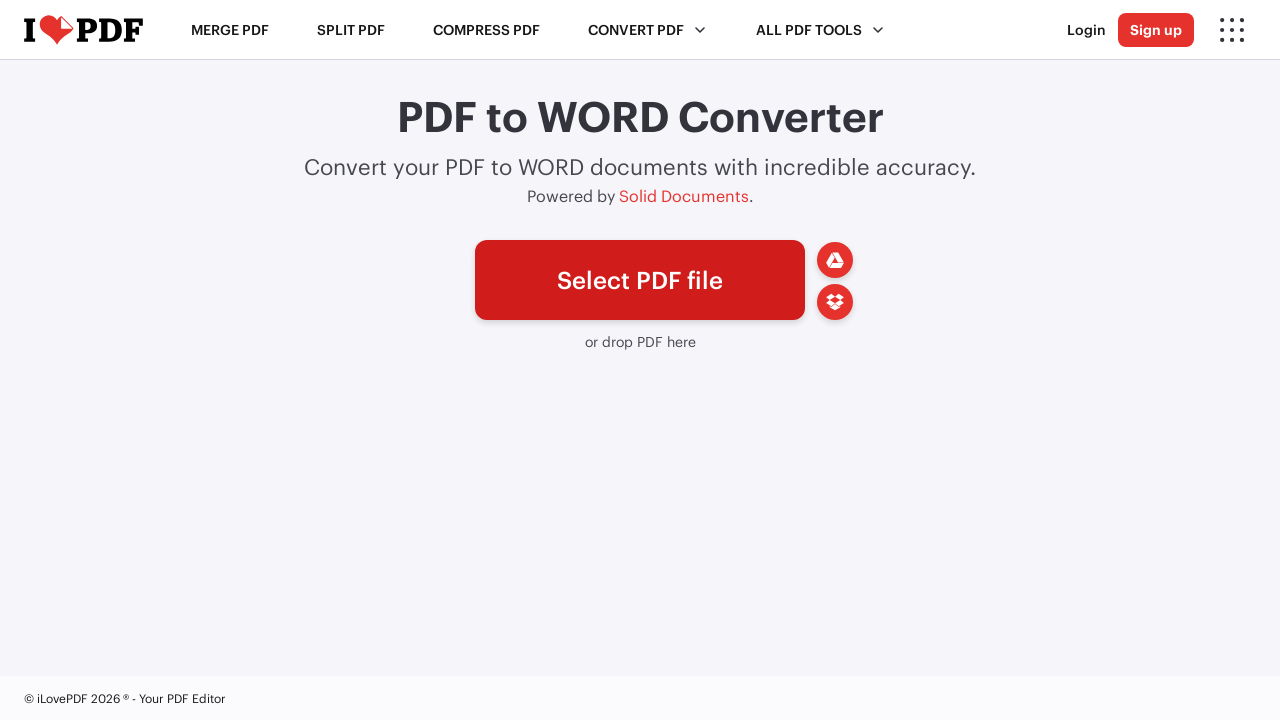

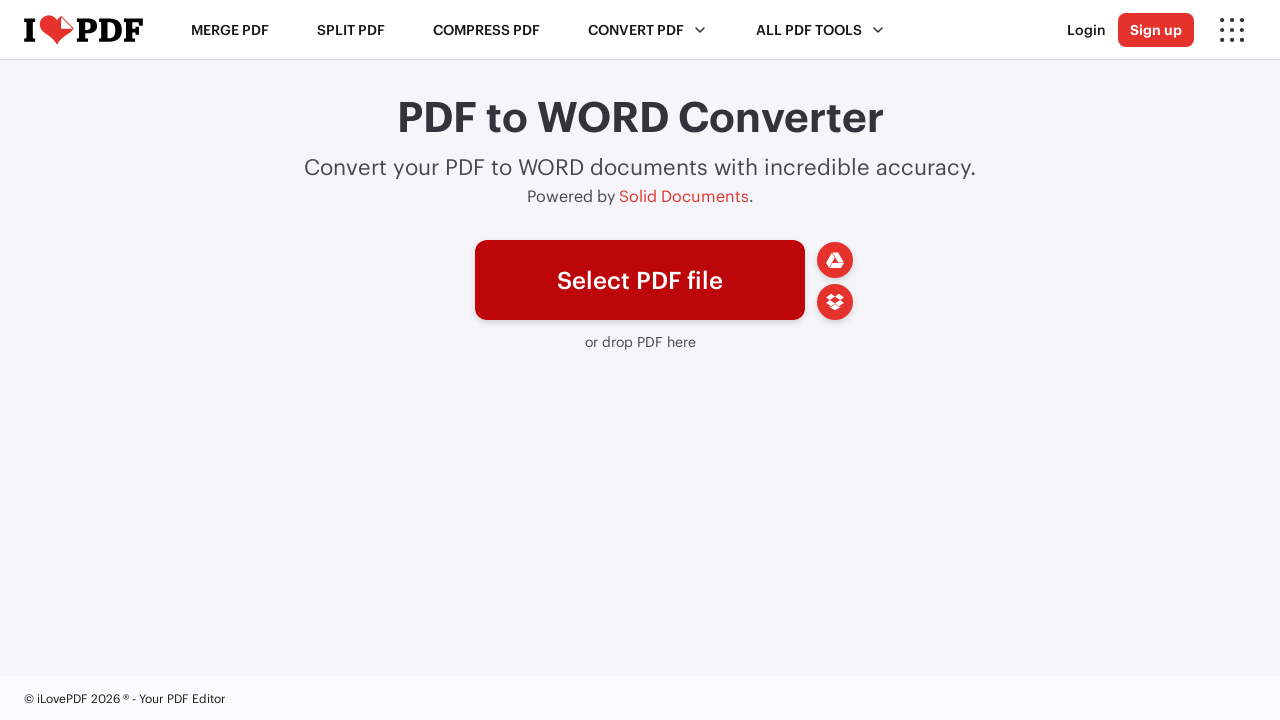